Tests checkbox functionality by checking the first checkbox and verifying both checkboxes' states

Starting URL: http://the-internet.herokuapp.com/checkboxes

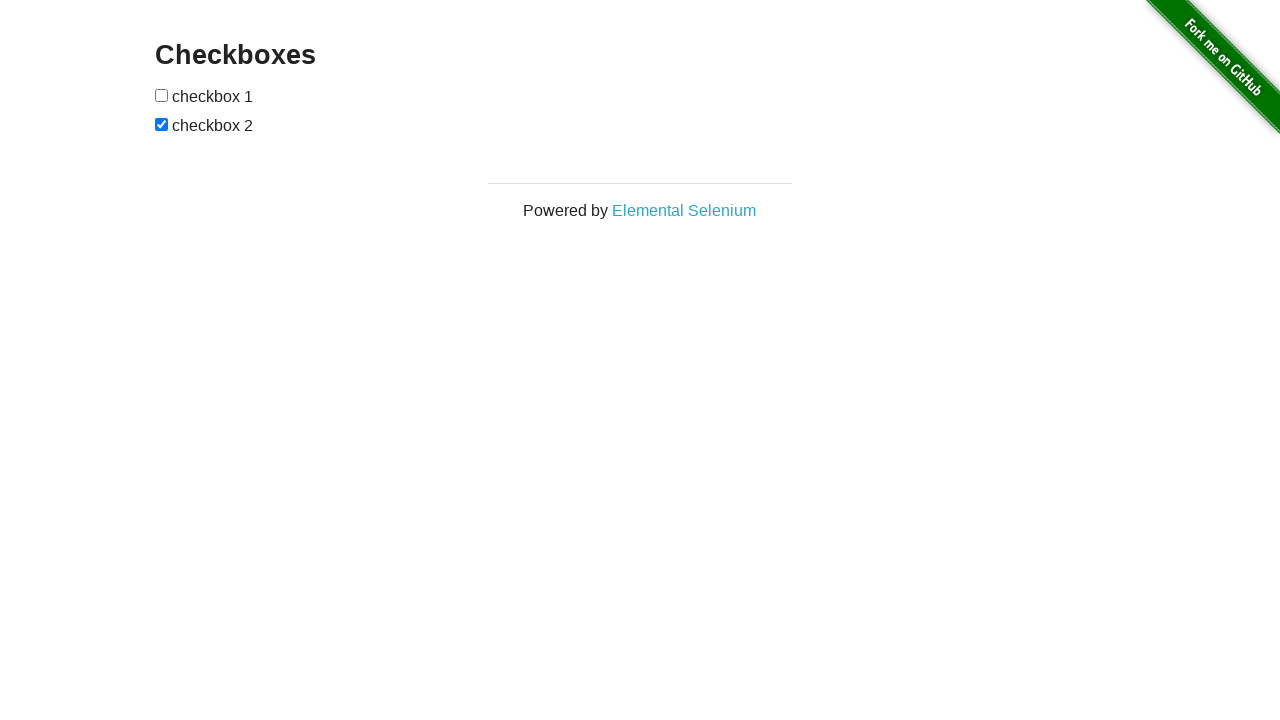

Located first checkbox element
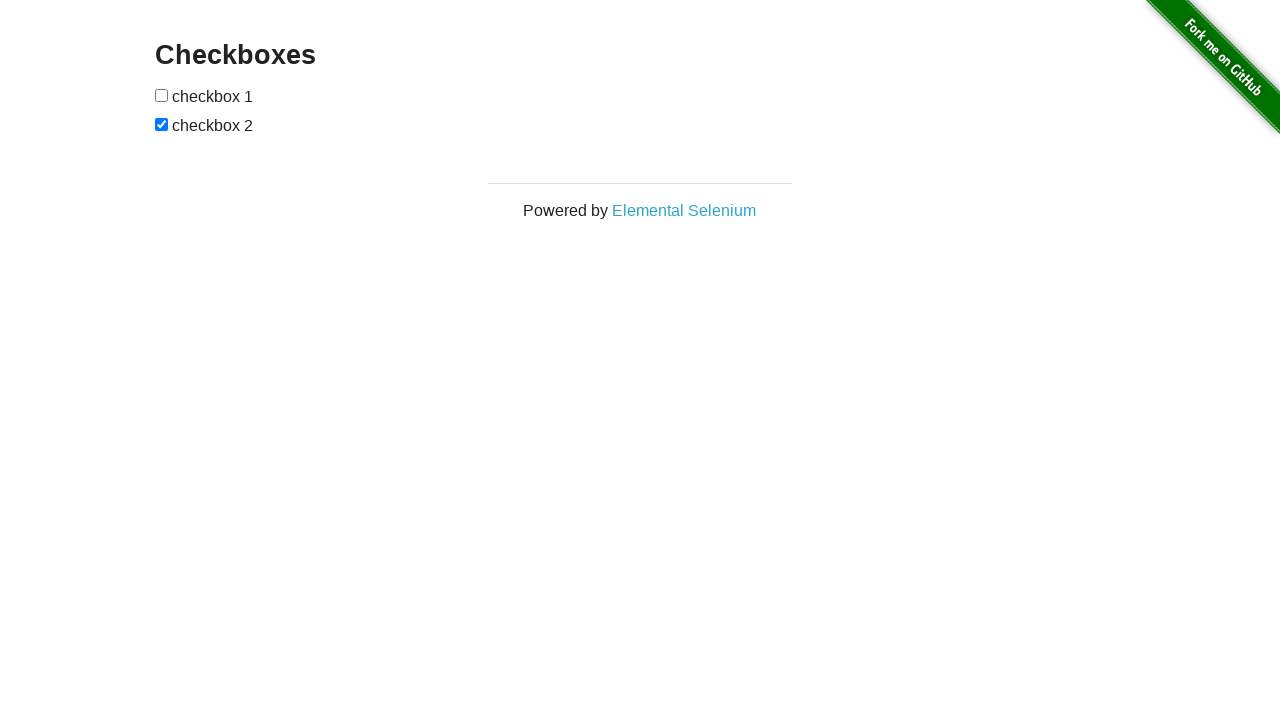

Located second checkbox element
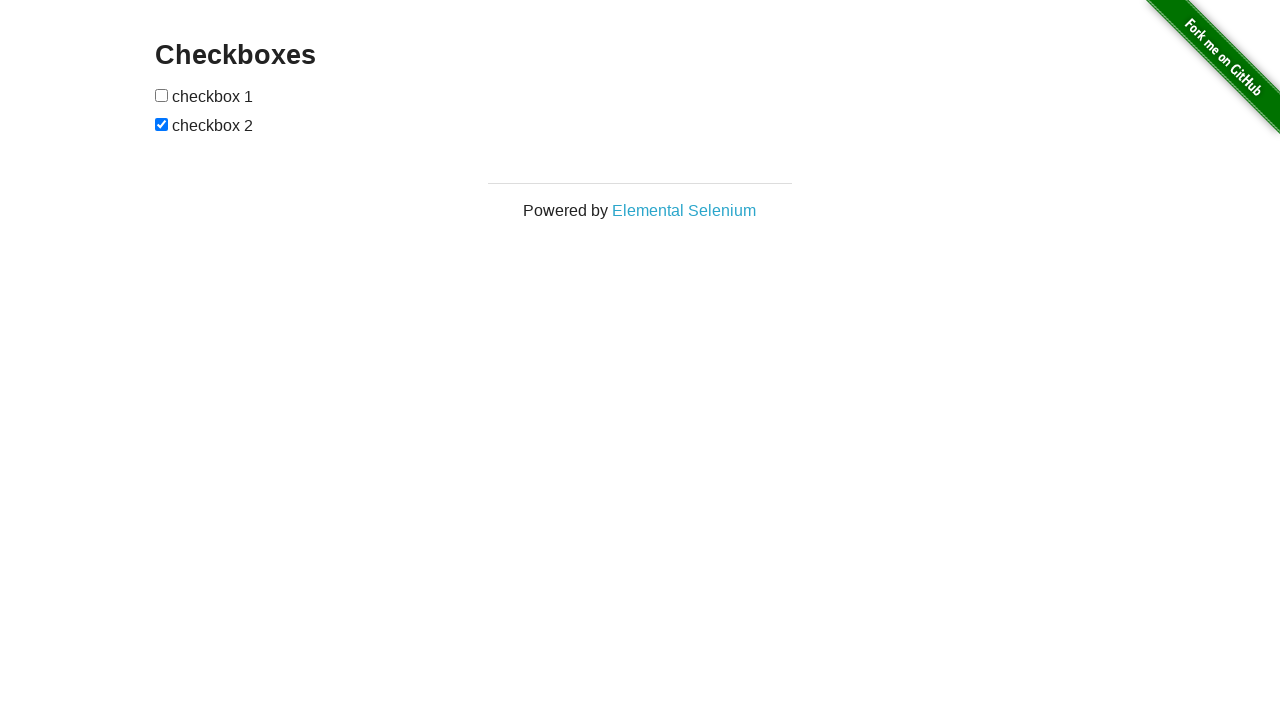

Clicked first checkbox to check it at (162, 95) on xpath=//form[@id='checkboxes']/child::input[1]
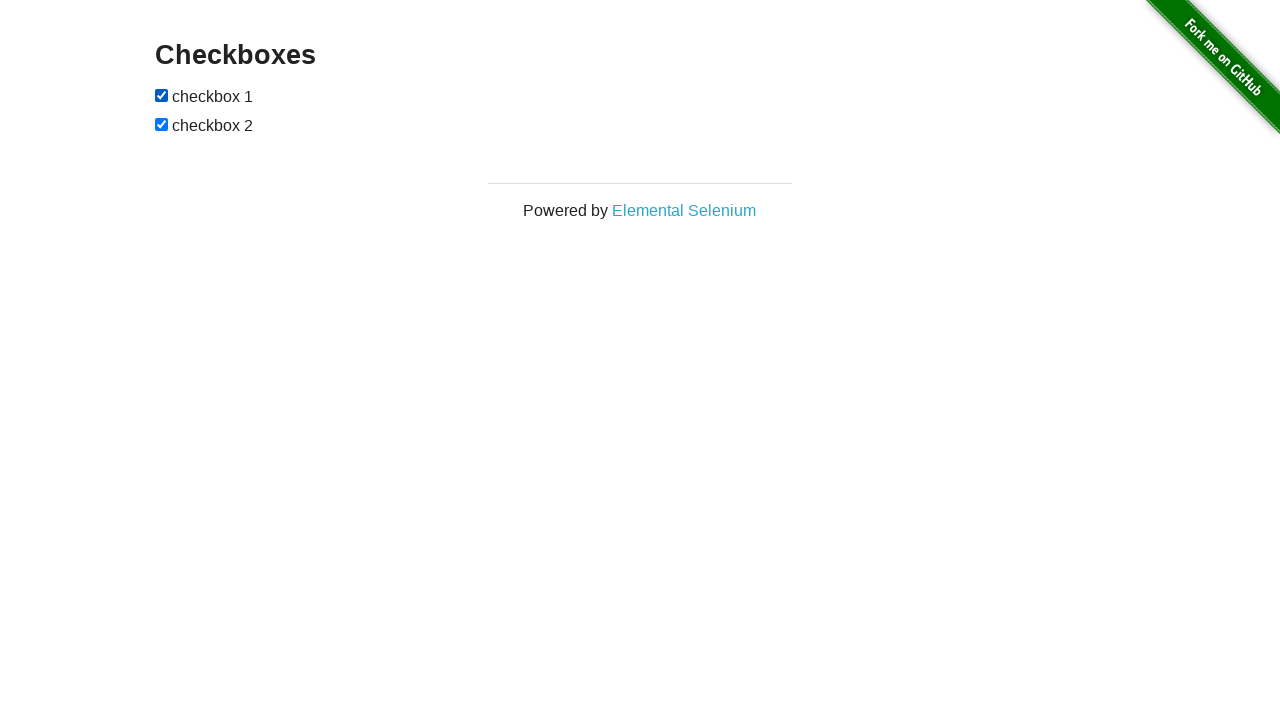

Verified that first checkbox is checked
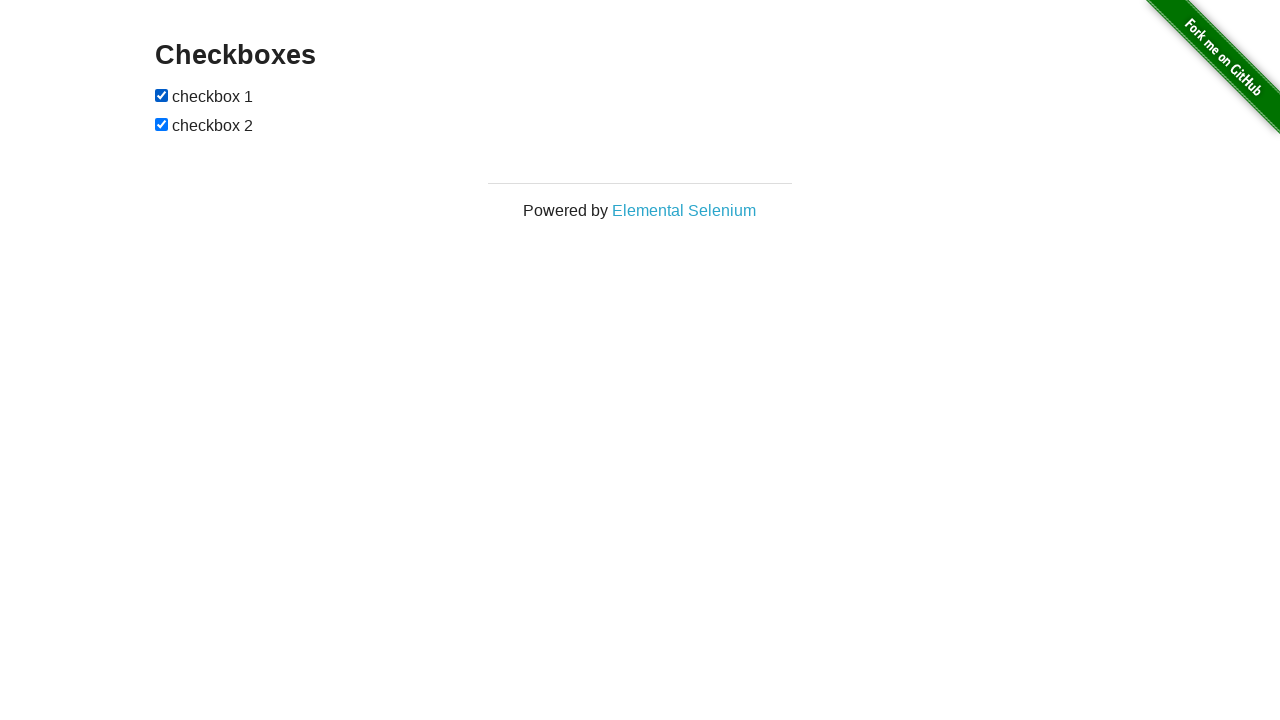

Verified that second checkbox is checked
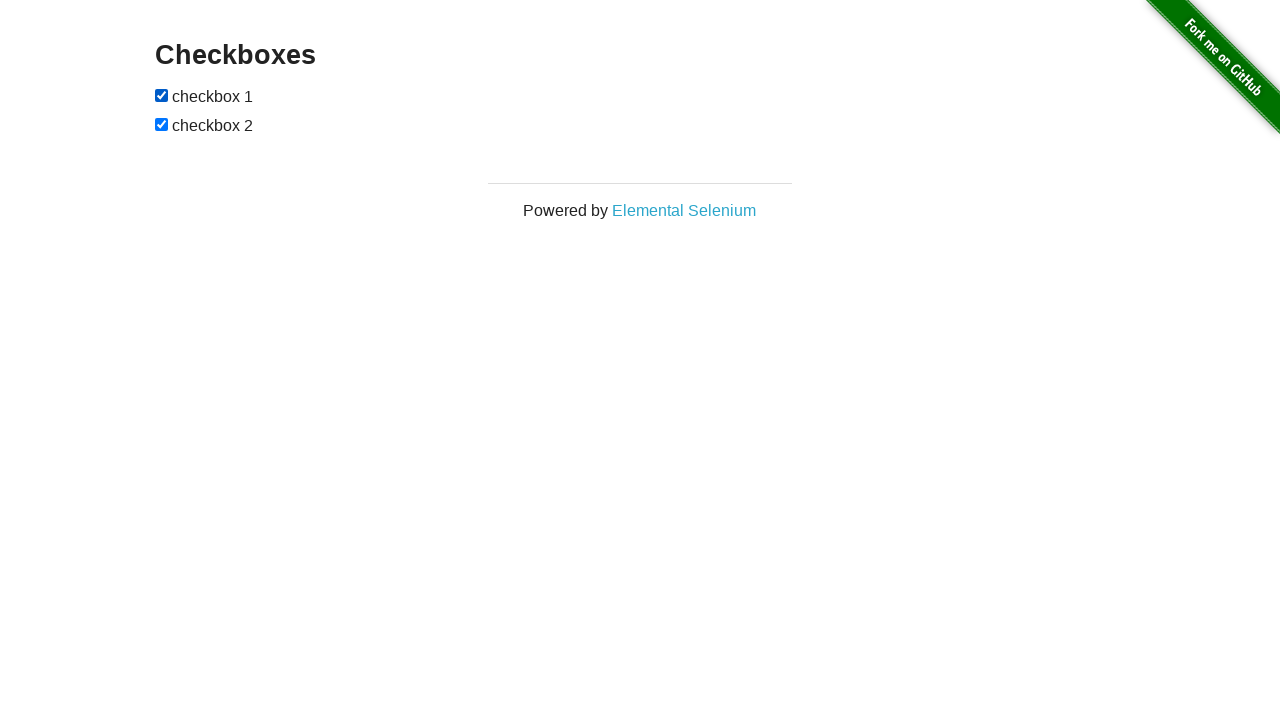

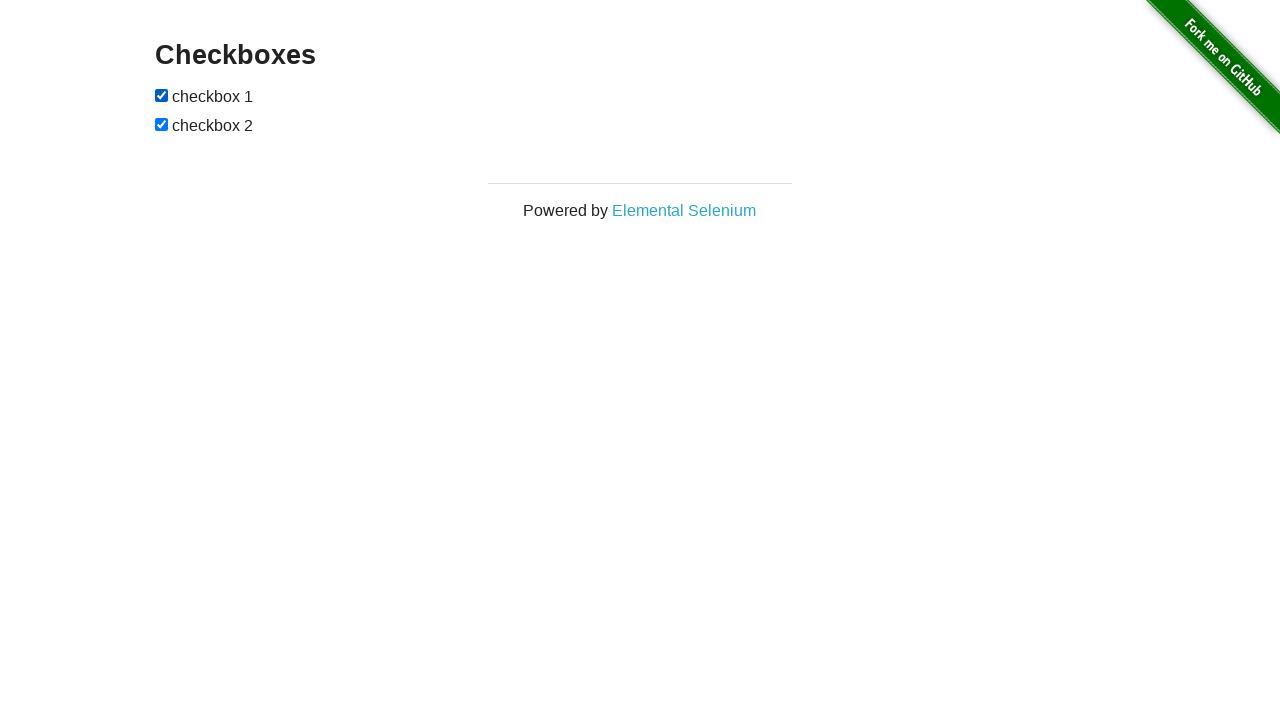